Tests enable/disable functionality by clicking disable button, verifying input is disabled, then clicking enable button and verifying input is enabled again.

Starting URL: https://codenboxautomationlab.com/practice/

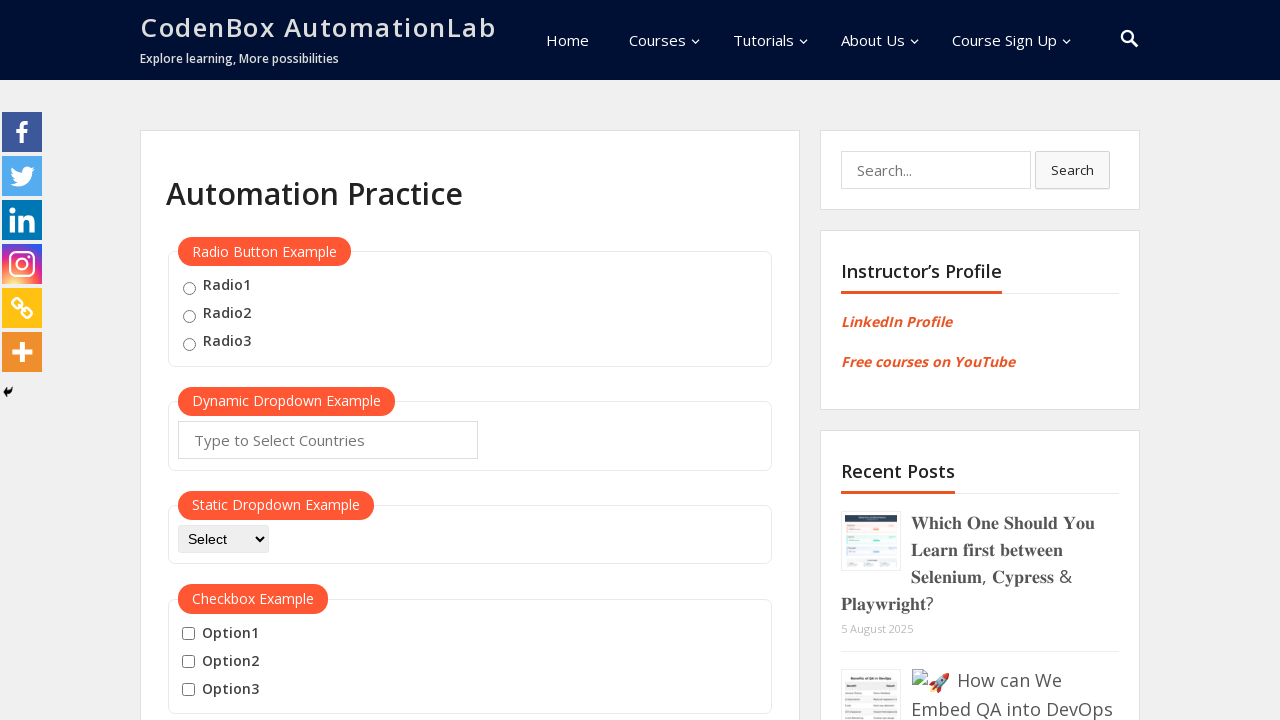

Clicked disable button at (217, 361) on #disabled-button
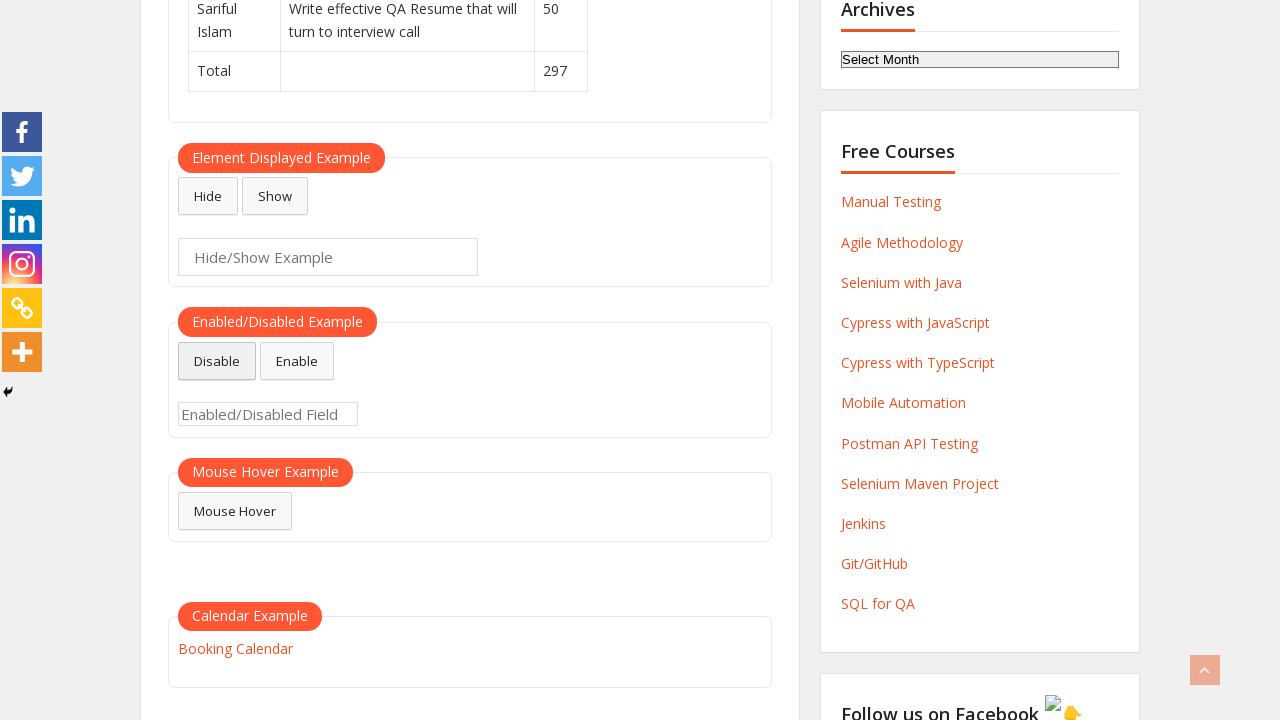

Verified input is disabled
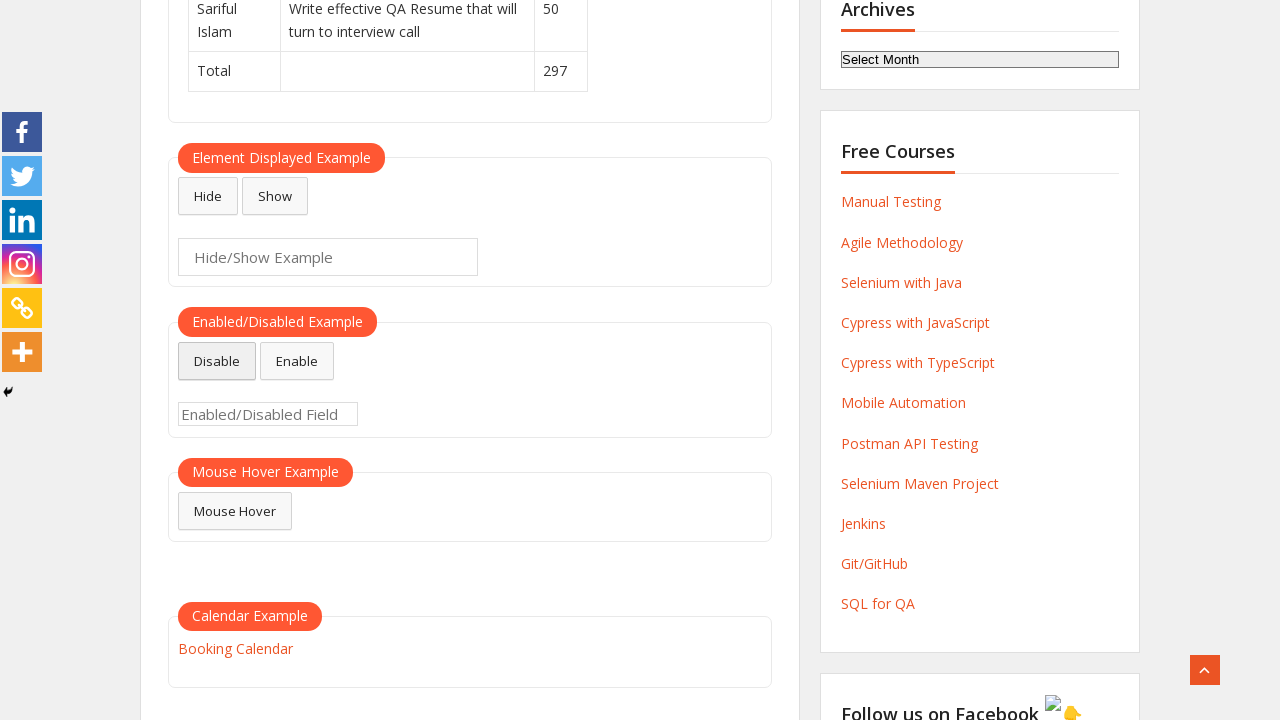

Clicked enable button at (297, 361) on #enabled-button
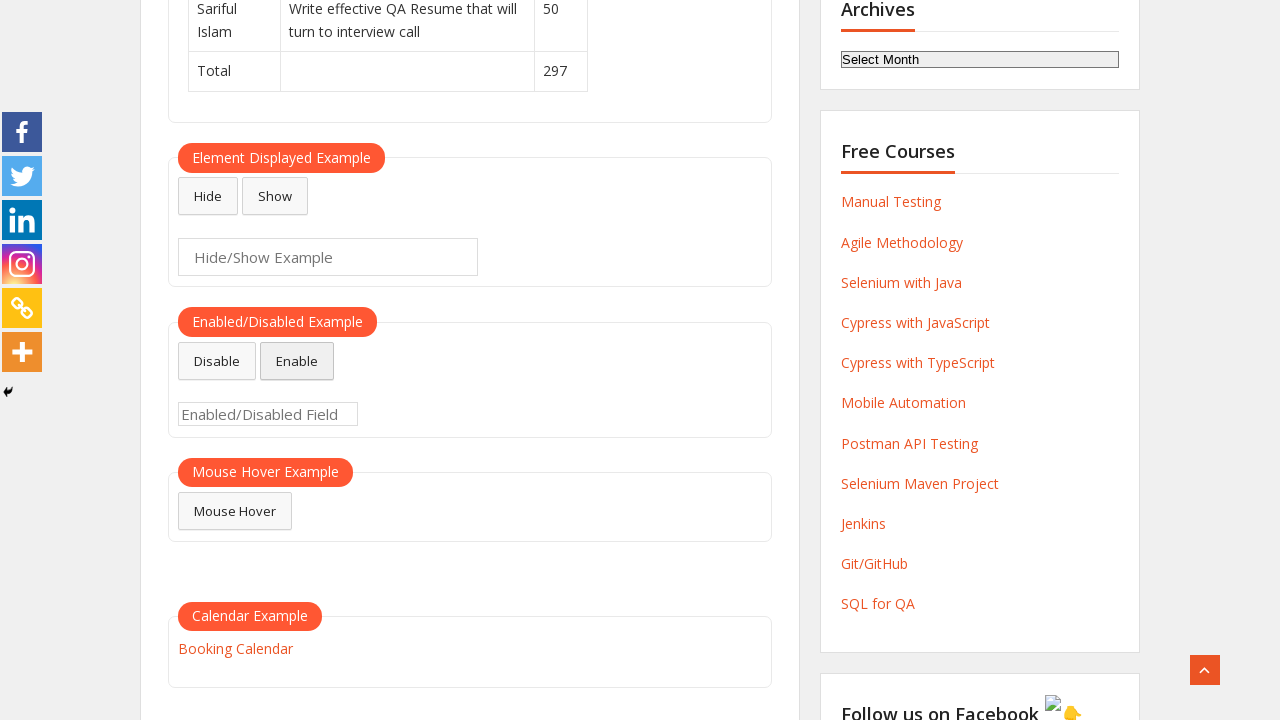

Verified input is enabled
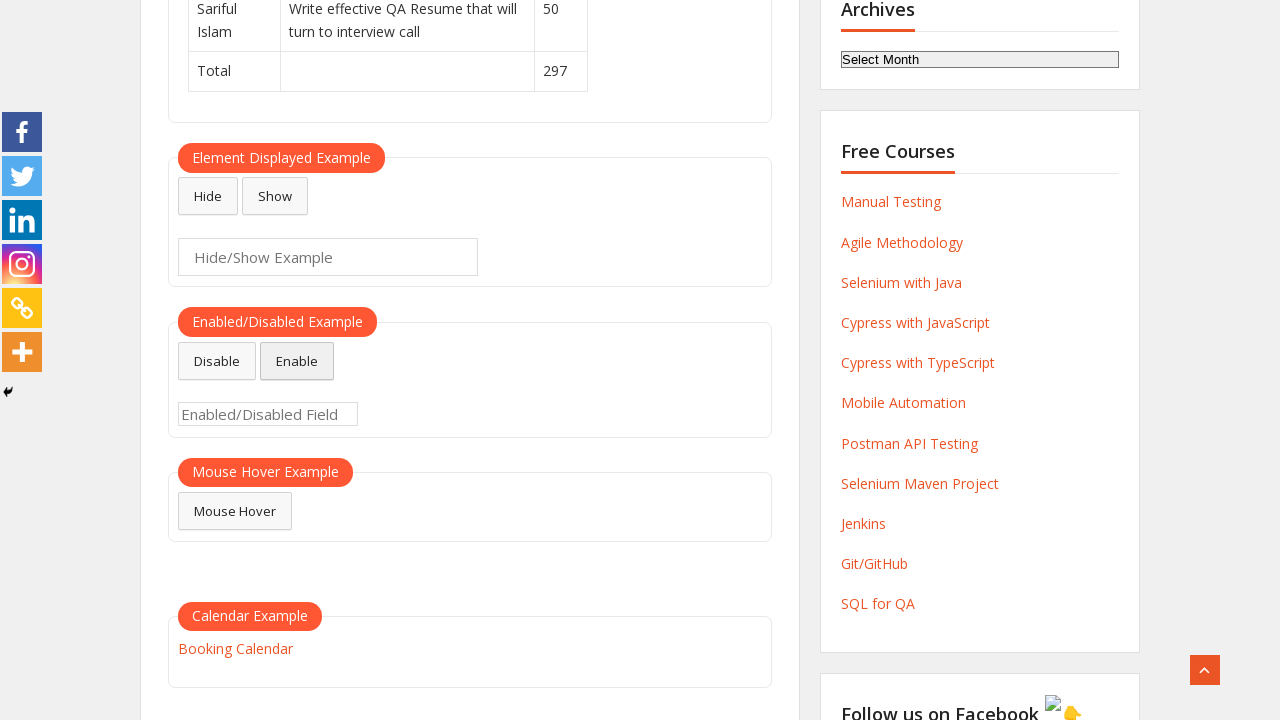

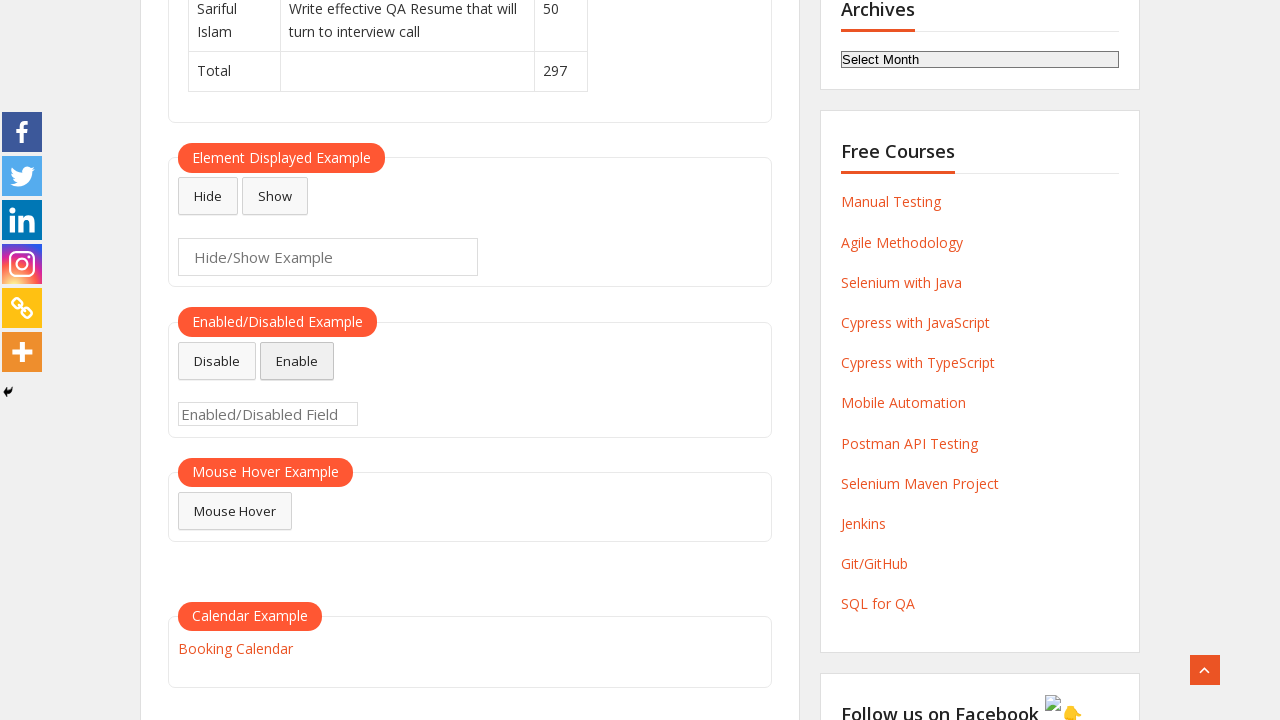